Tests navigation functionality of a book catalog application by clicking through different sections (catalog, add book, favorites) and verifying the correct content is displayed for each section.

Starting URL: https://tap-ht24-testverktyg.github.io/exam-template/

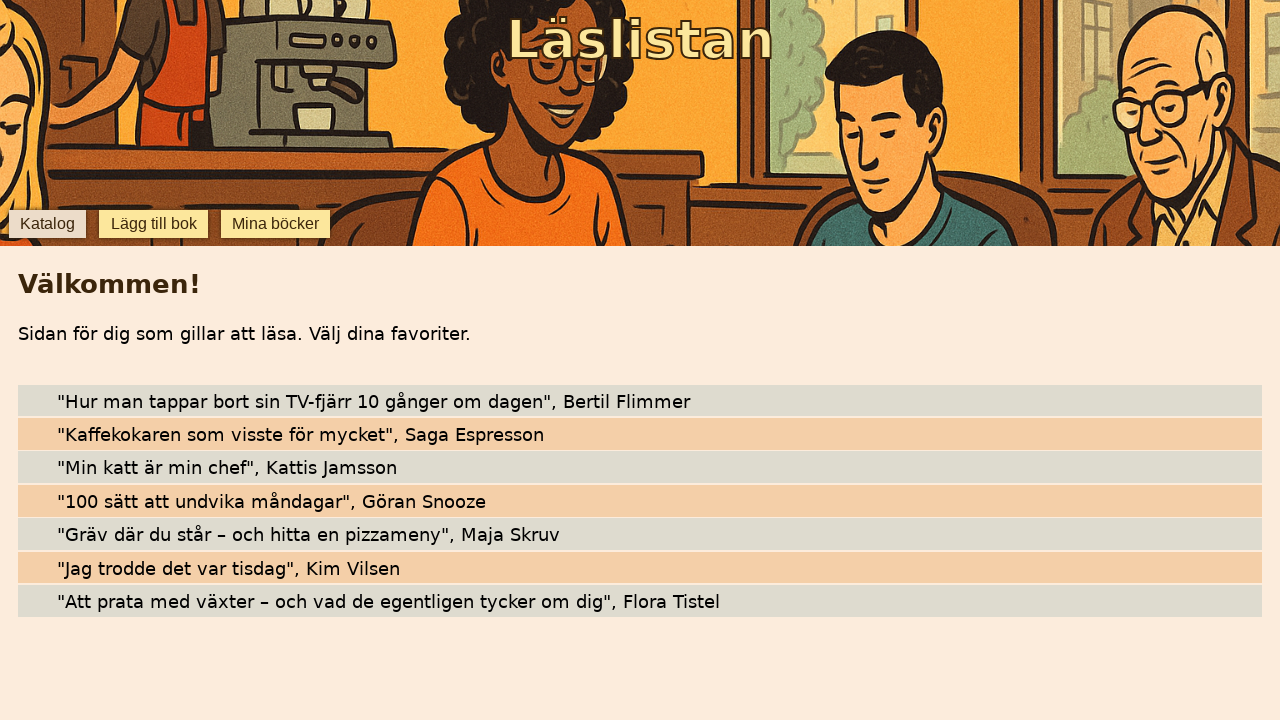

Verified catalog button is disabled on initial load
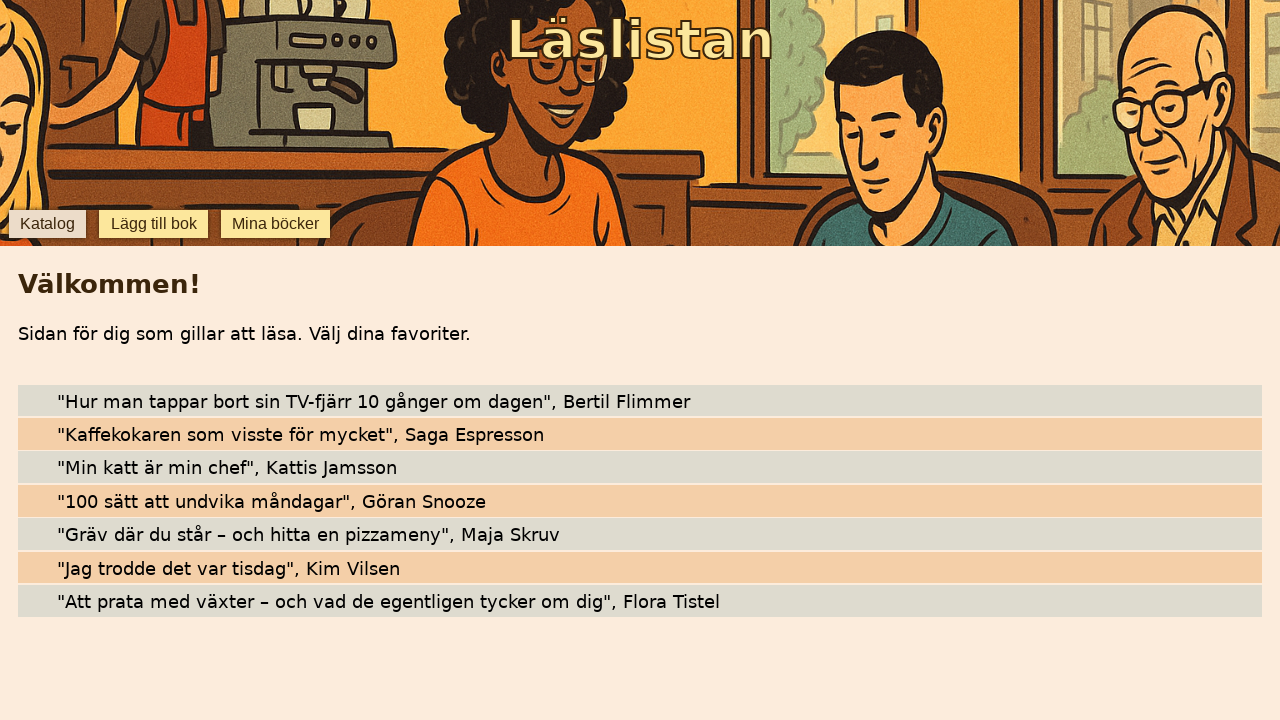

Clicked 'add book' navigation button at (154, 224) on internal:testid=[data-testid="add-book"s]
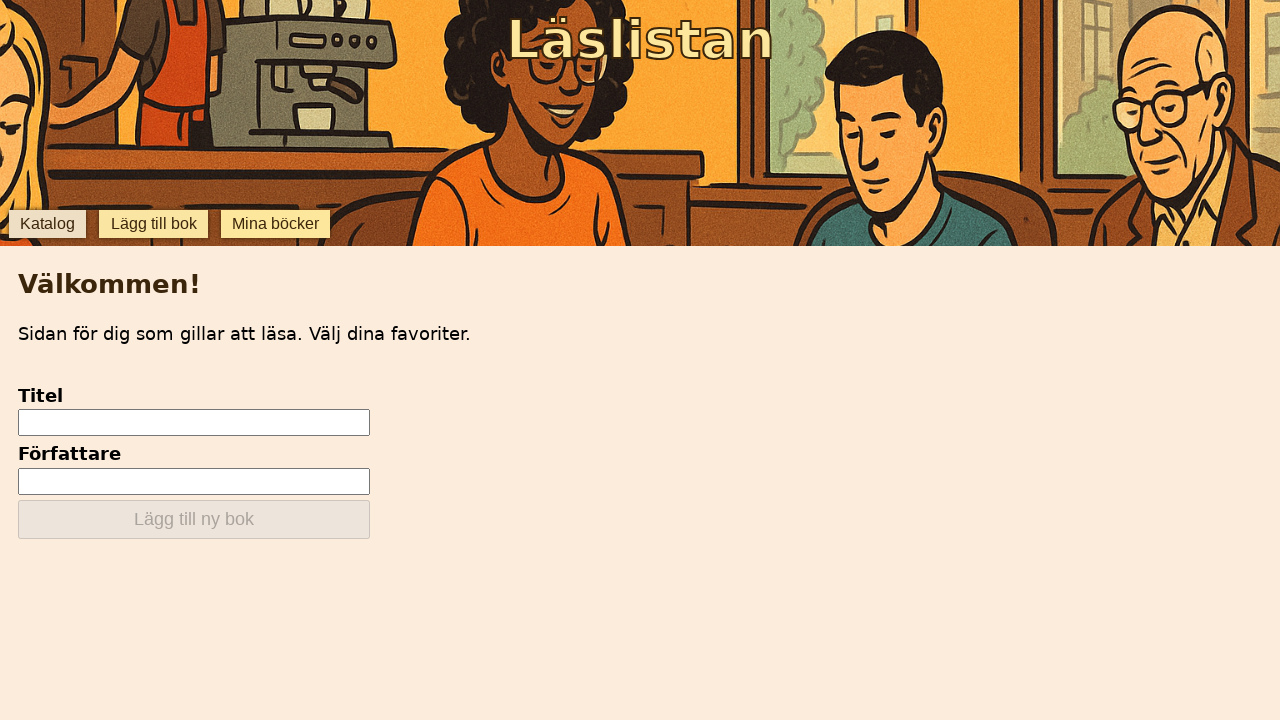

Verified add-book button is now disabled
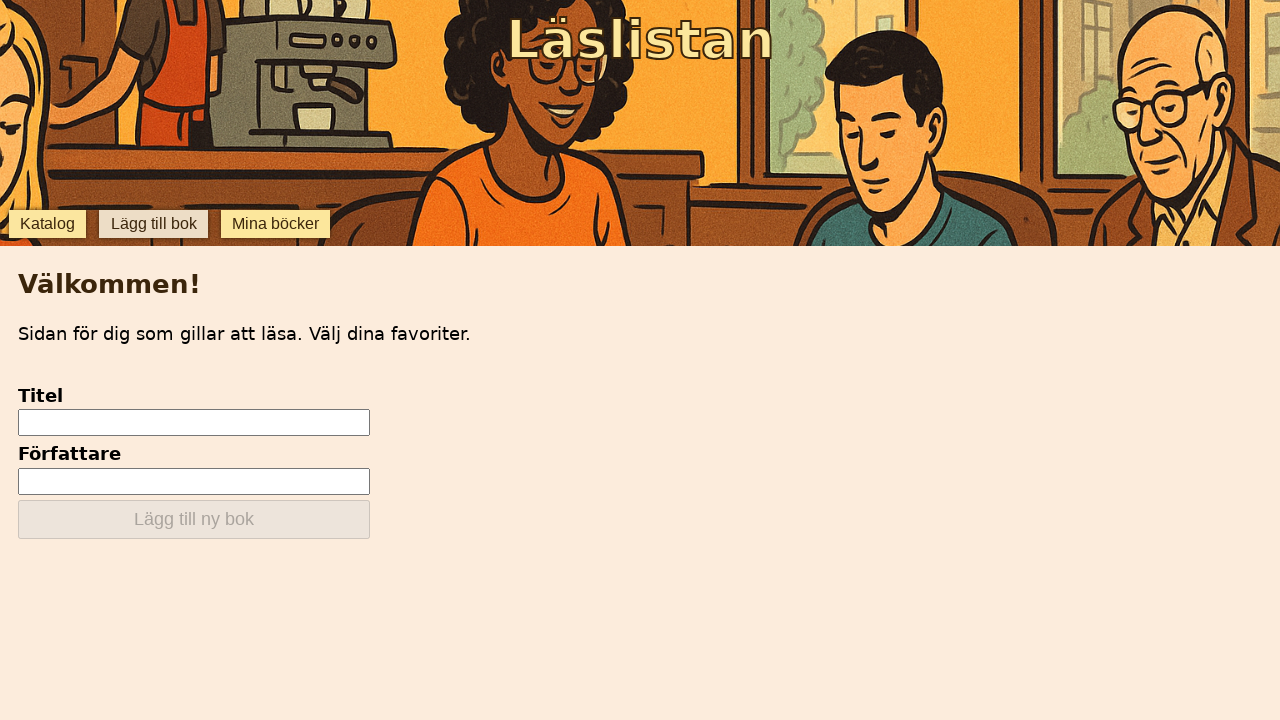

Verified add book form input is visible
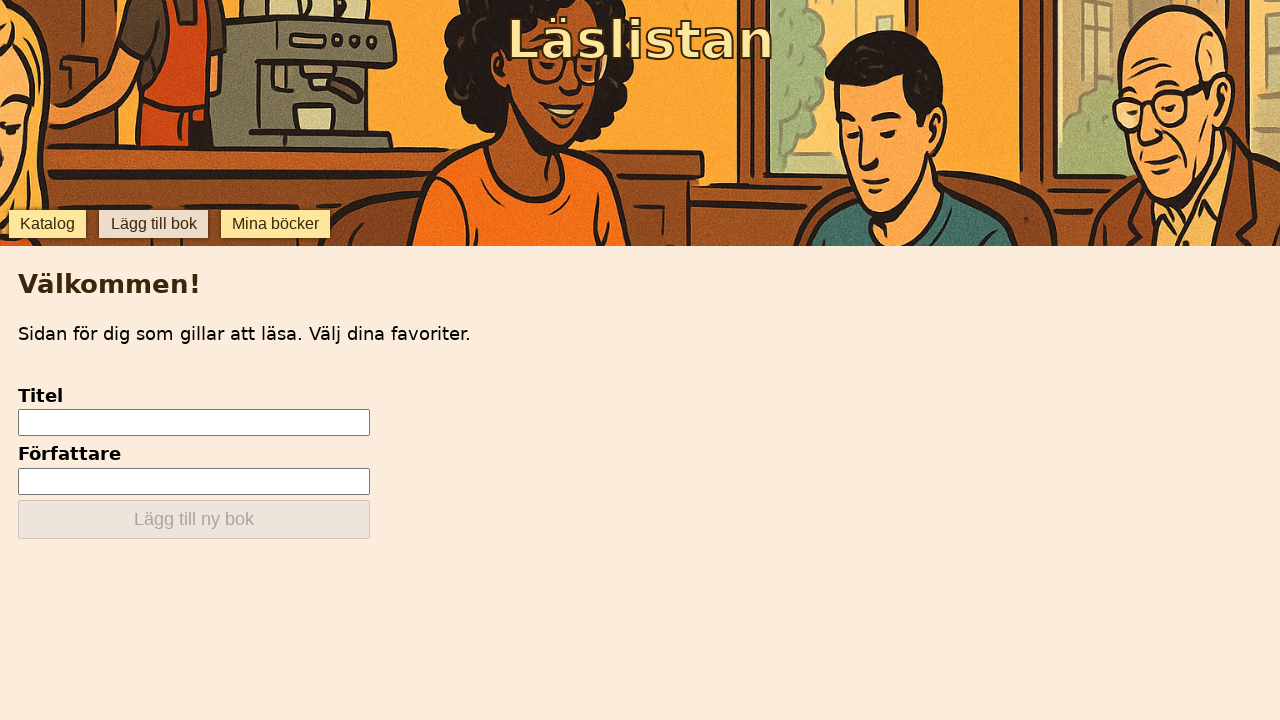

Clicked 'favorites' navigation button at (276, 224) on internal:testid=[data-testid="favorites"s]
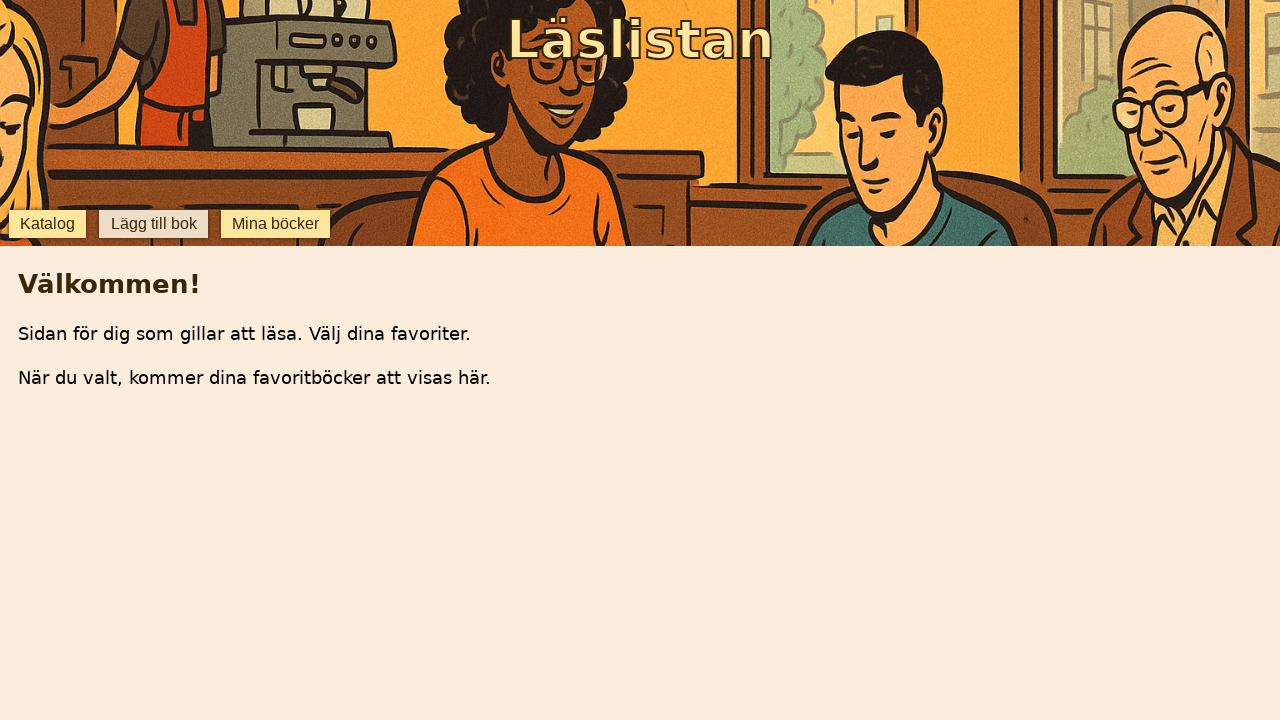

Verified favorites button is now disabled
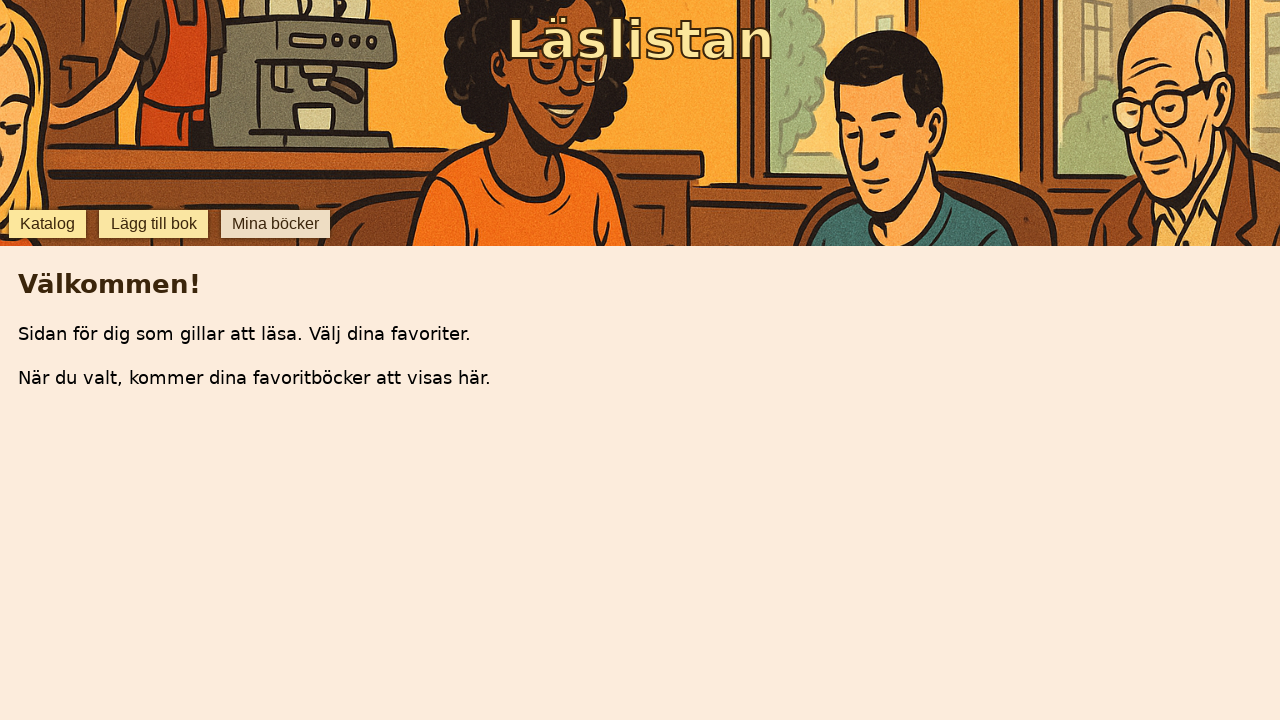

Verified book list exists and is empty
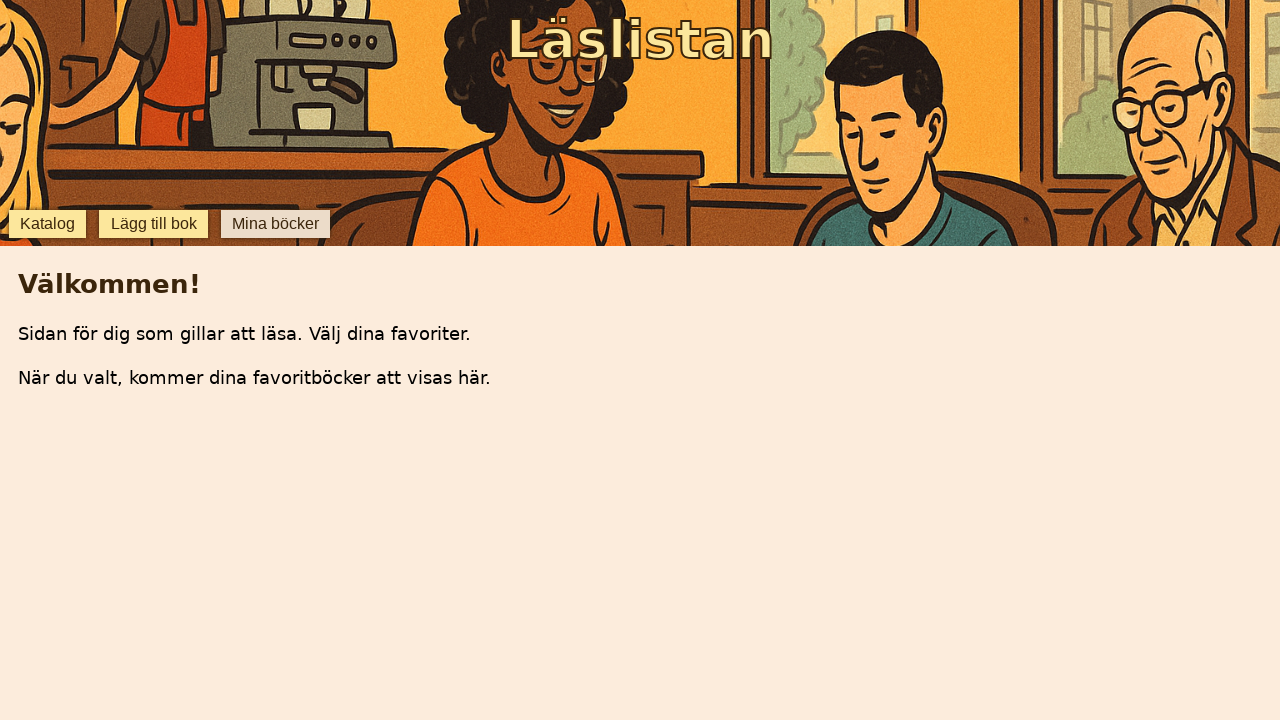

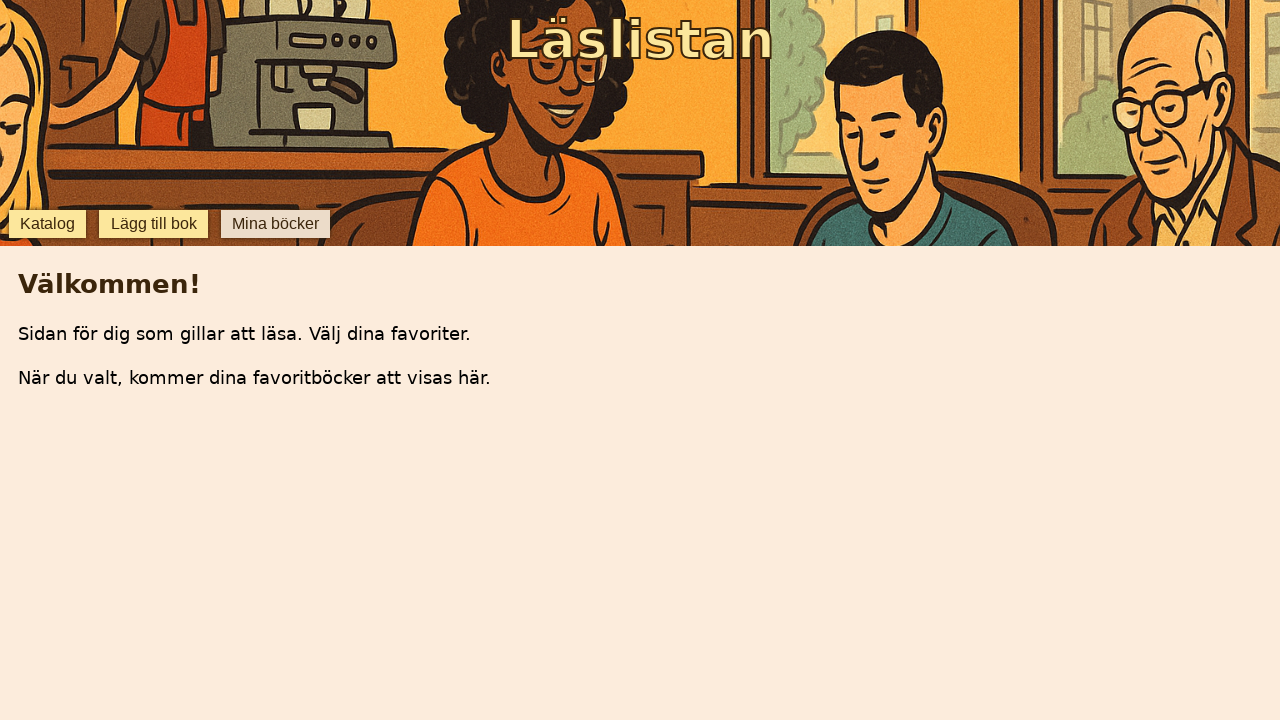